Tests status codes page by navigating to it and clicking on the 500 status code link

Starting URL: https://the-internet.herokuapp.com/

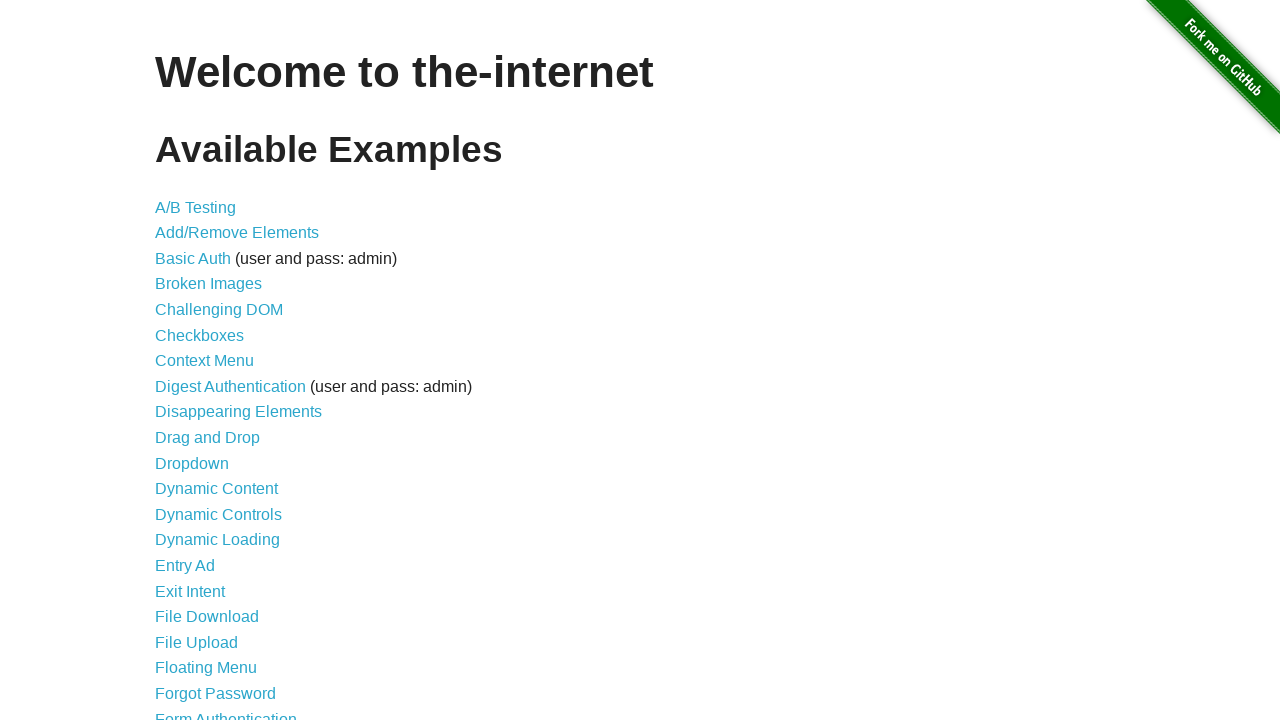

Clicked on the status codes link at (203, 600) on xpath=//a[@href='/status_codes']
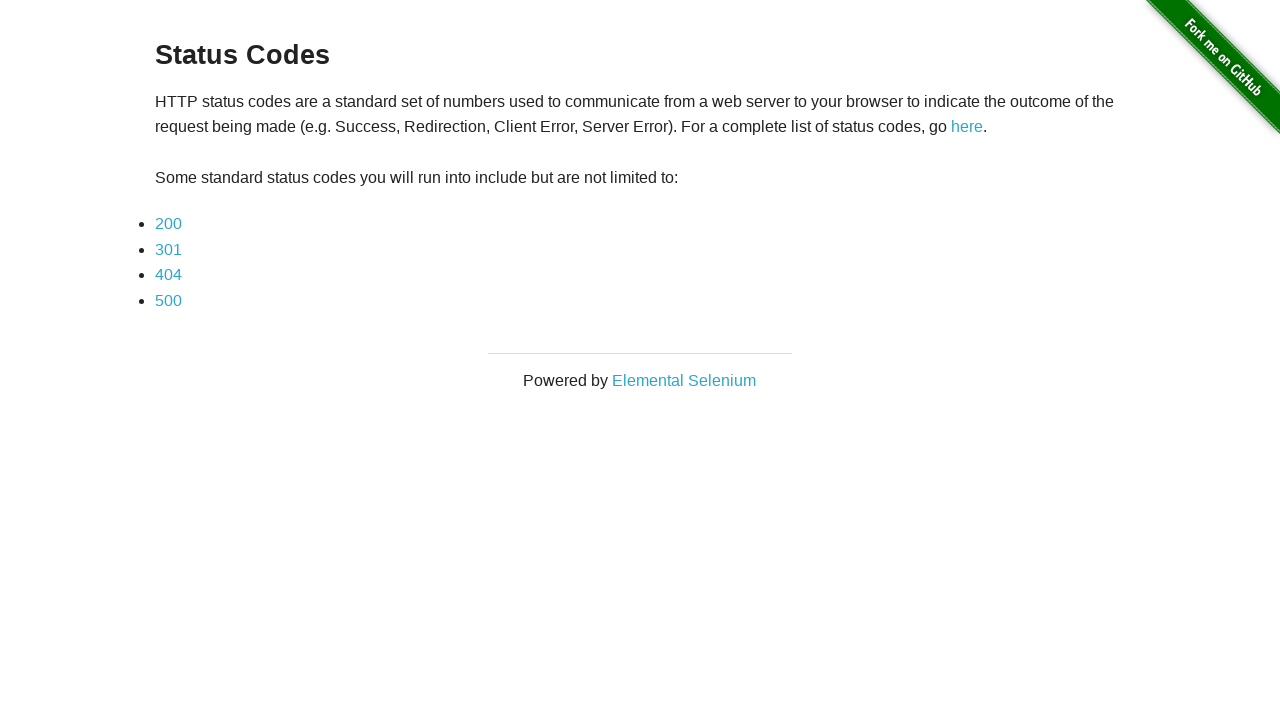

Clicked on the 500 status code link at (168, 300) on xpath=//li/a[text()='500']
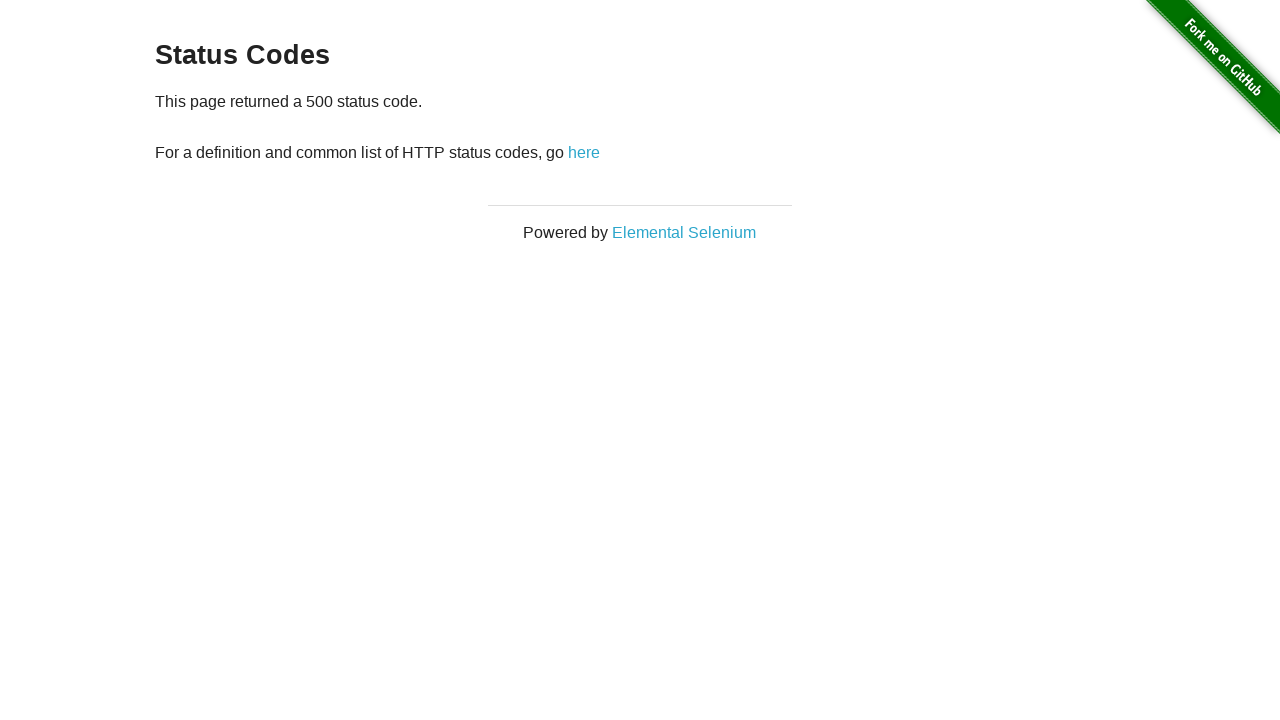

500 status code result page loaded
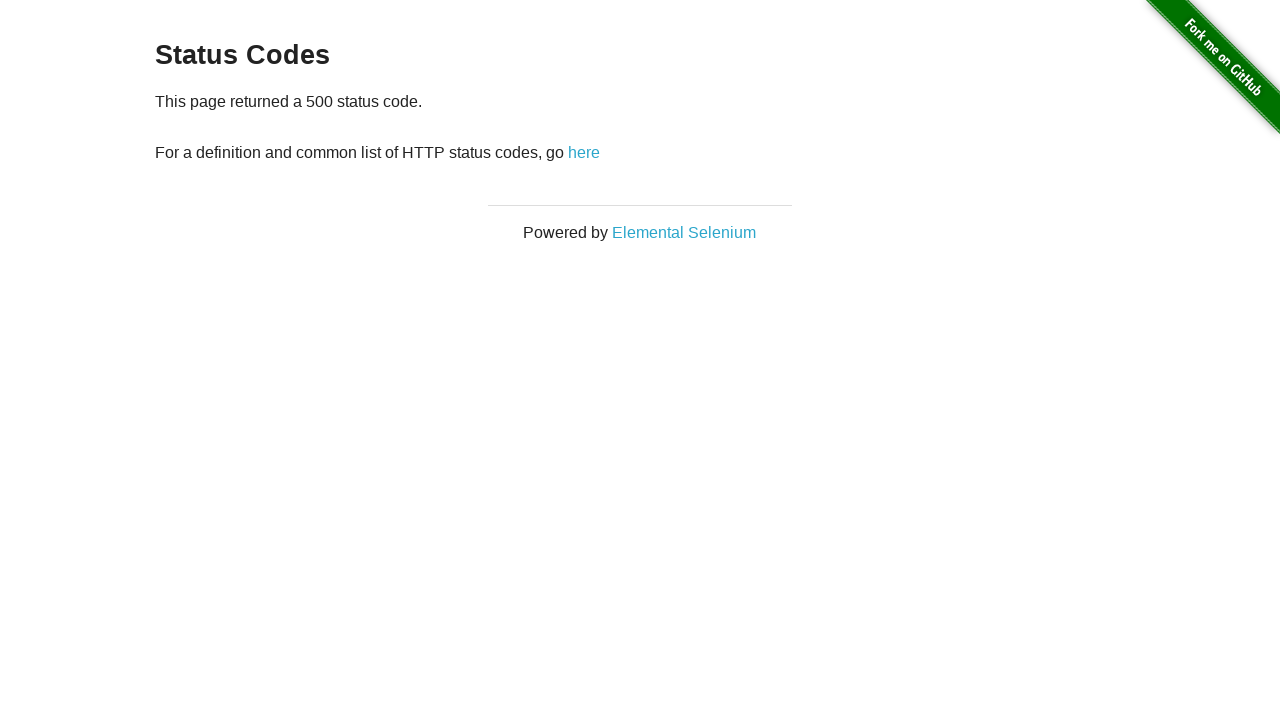

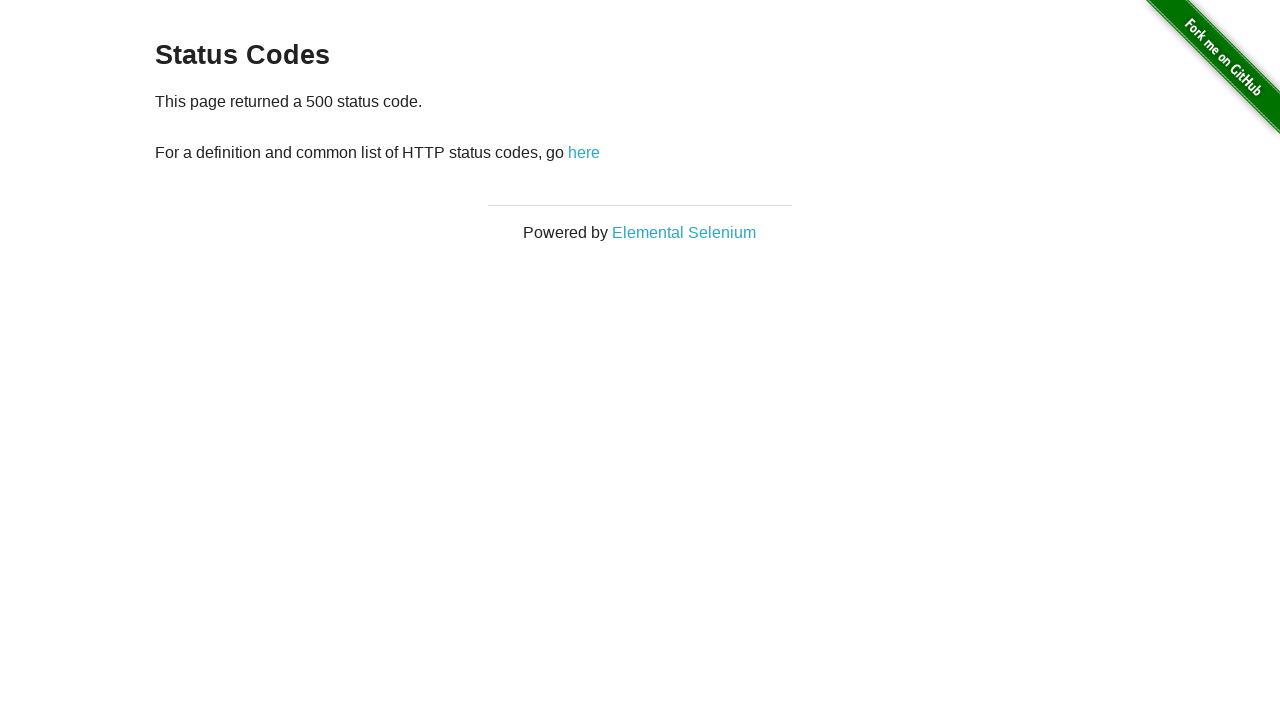